Tests the text box form on the training page by filling name and email fields and verifying the output message

Starting URL: https://demoqa.com/

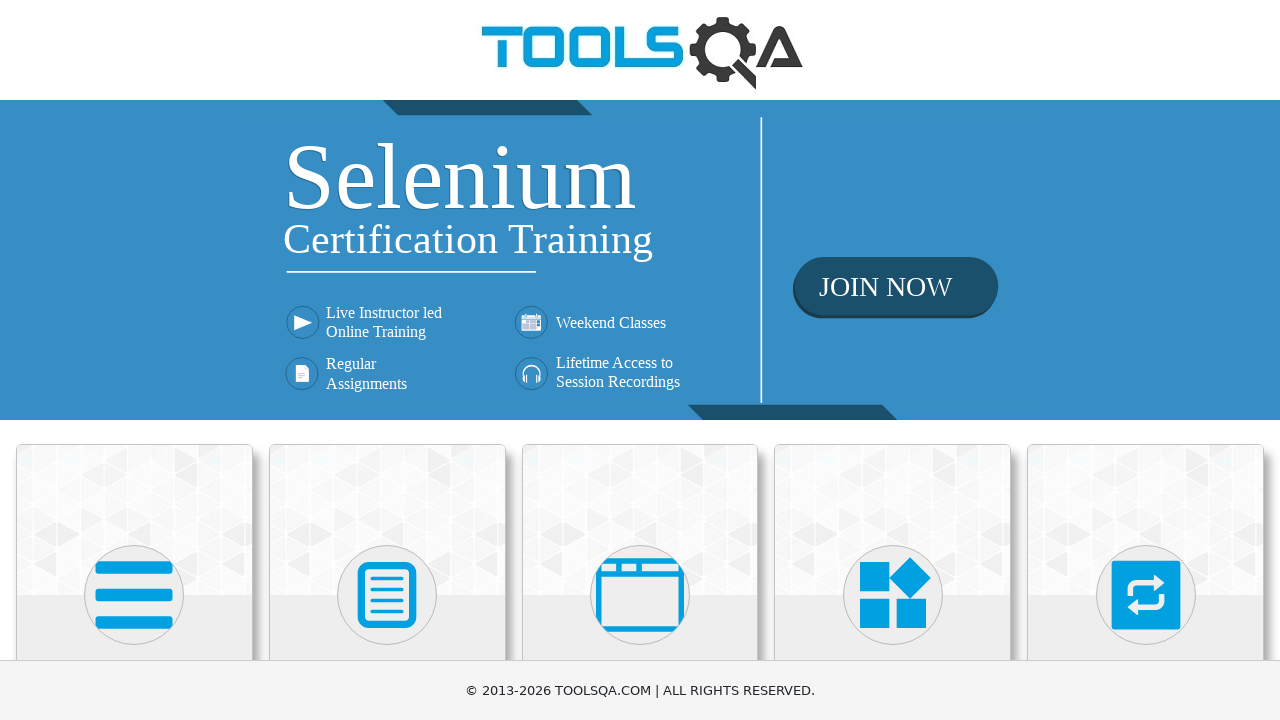

Clicked on Elements card at (134, 520) on xpath=//div[@class='card mt-4 top-card'][1]
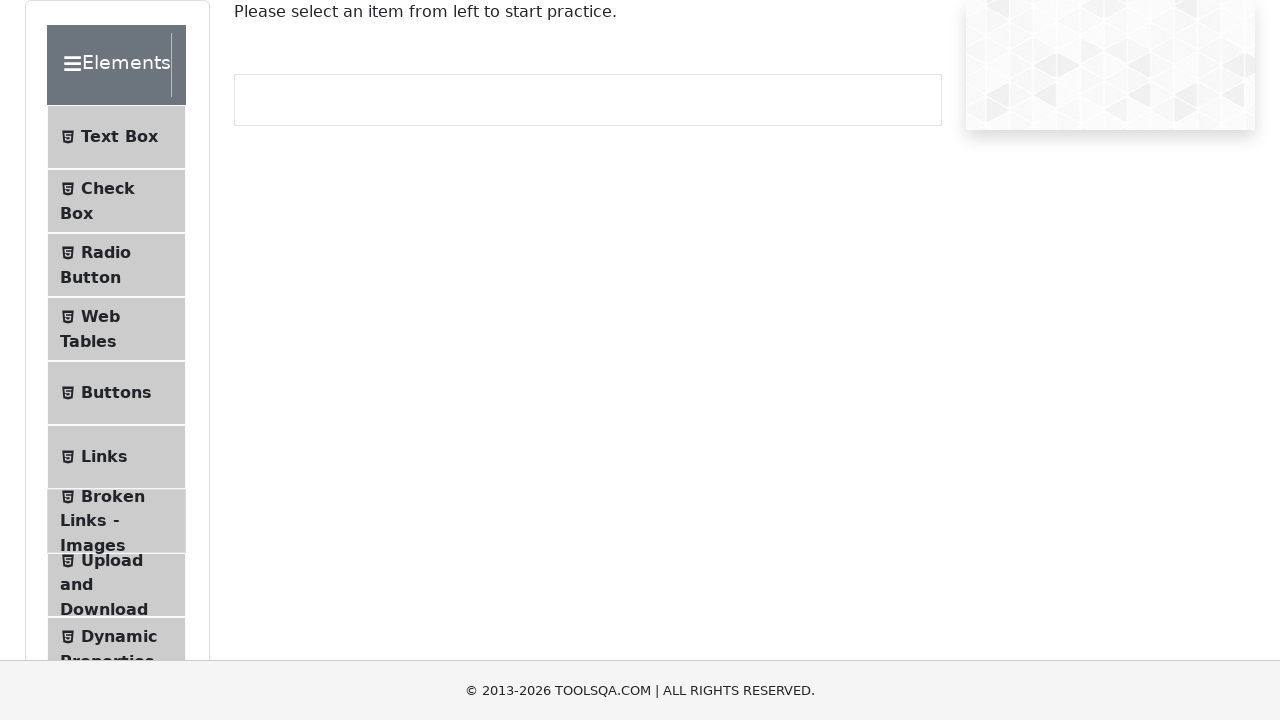

Clicked on Text Box menu item at (116, 137) on xpath=//li[@id='item-0'][1]
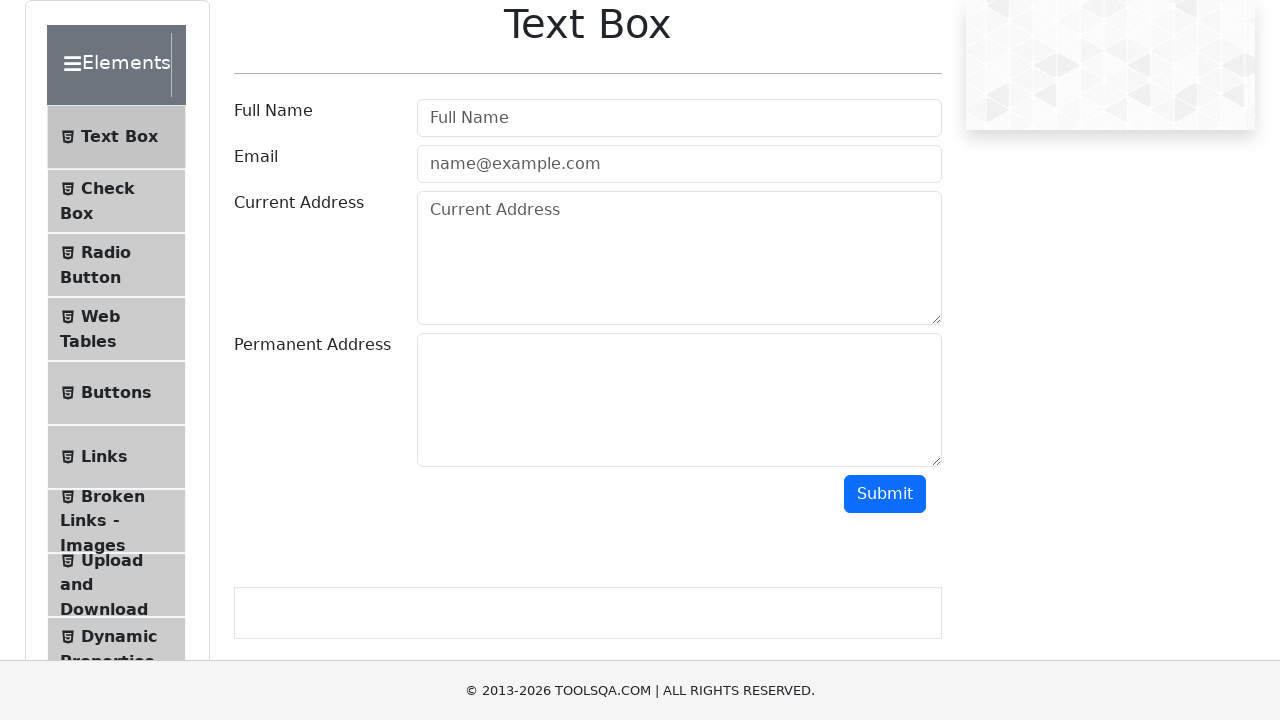

Filled full name field with 'Barak Obama' on xpath=//input[@class=' mr-sm-2 form-control'][1]
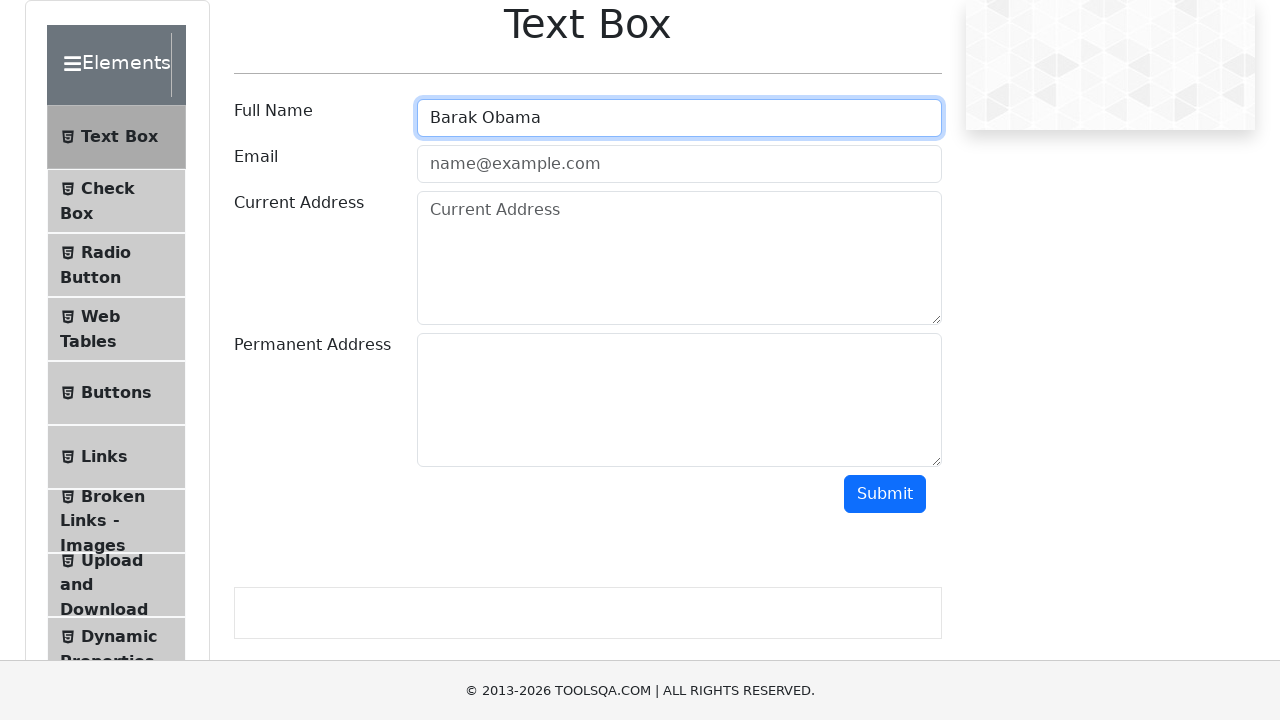

Filled email field with 'barak1961@gmail.com' on xpath=//input[@class='mr-sm-2 form-control']
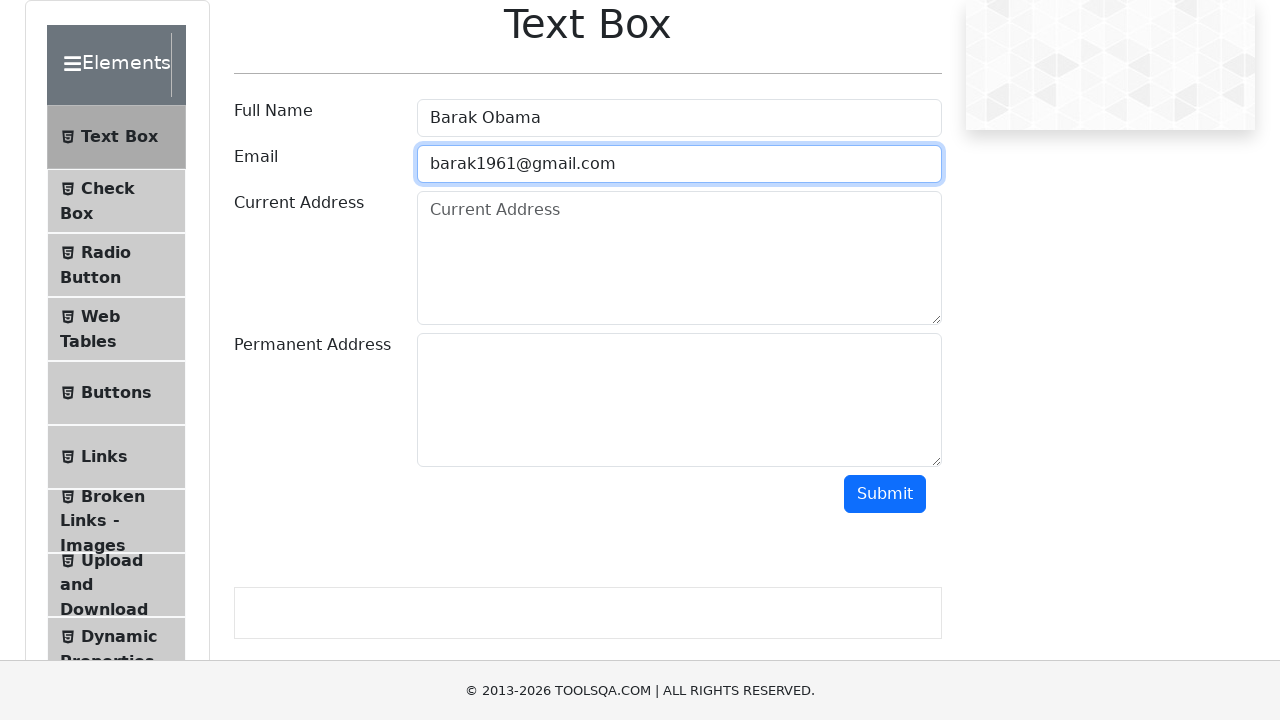

Clicked submit button at (885, 494) on #submit
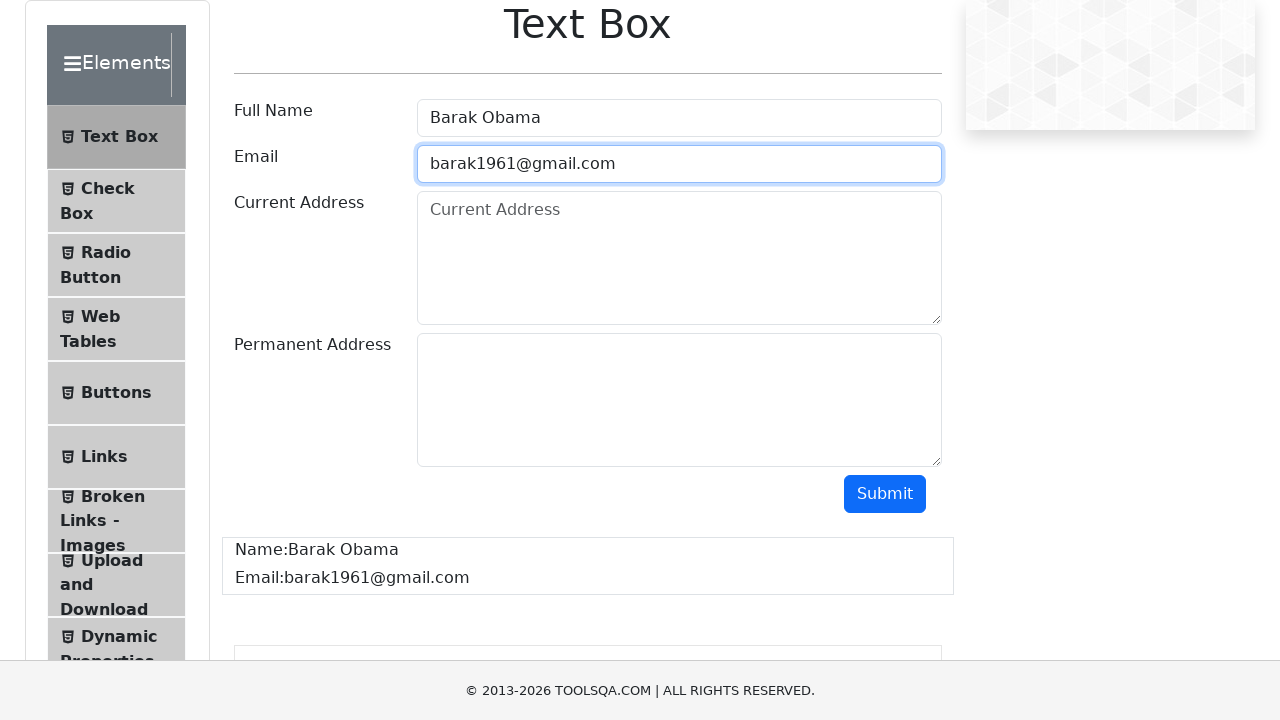

Output message displayed after form submission
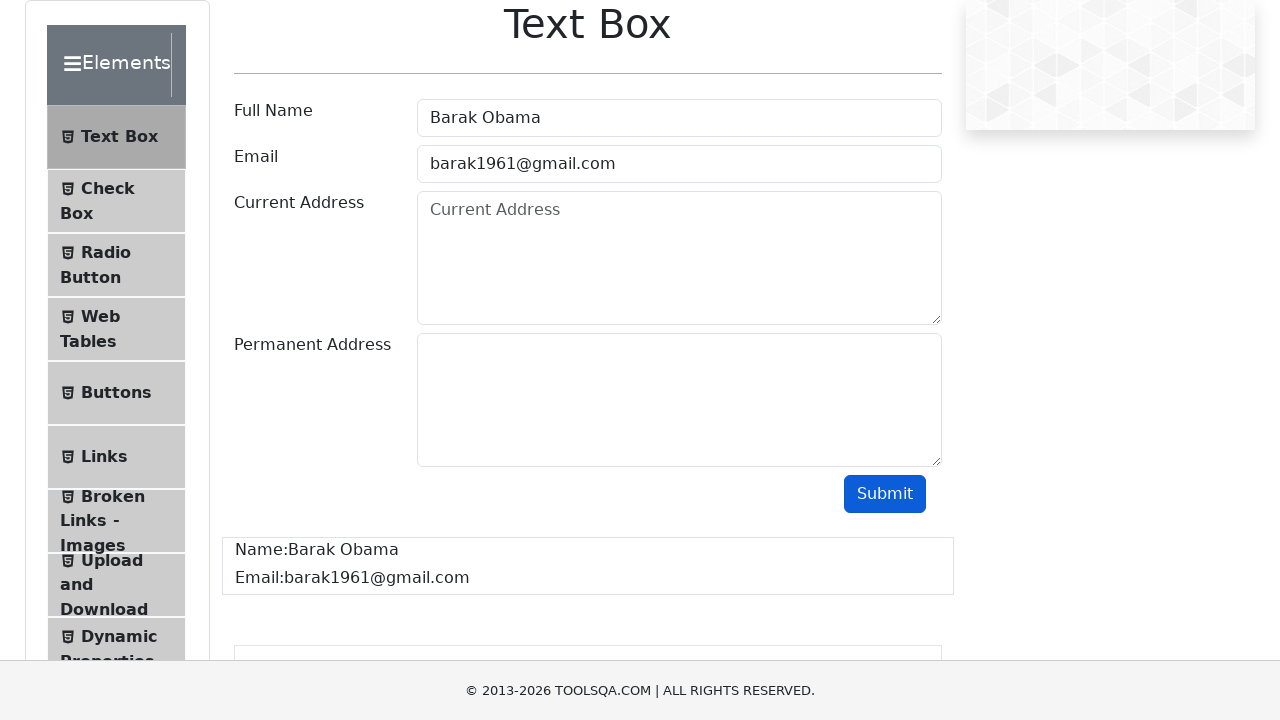

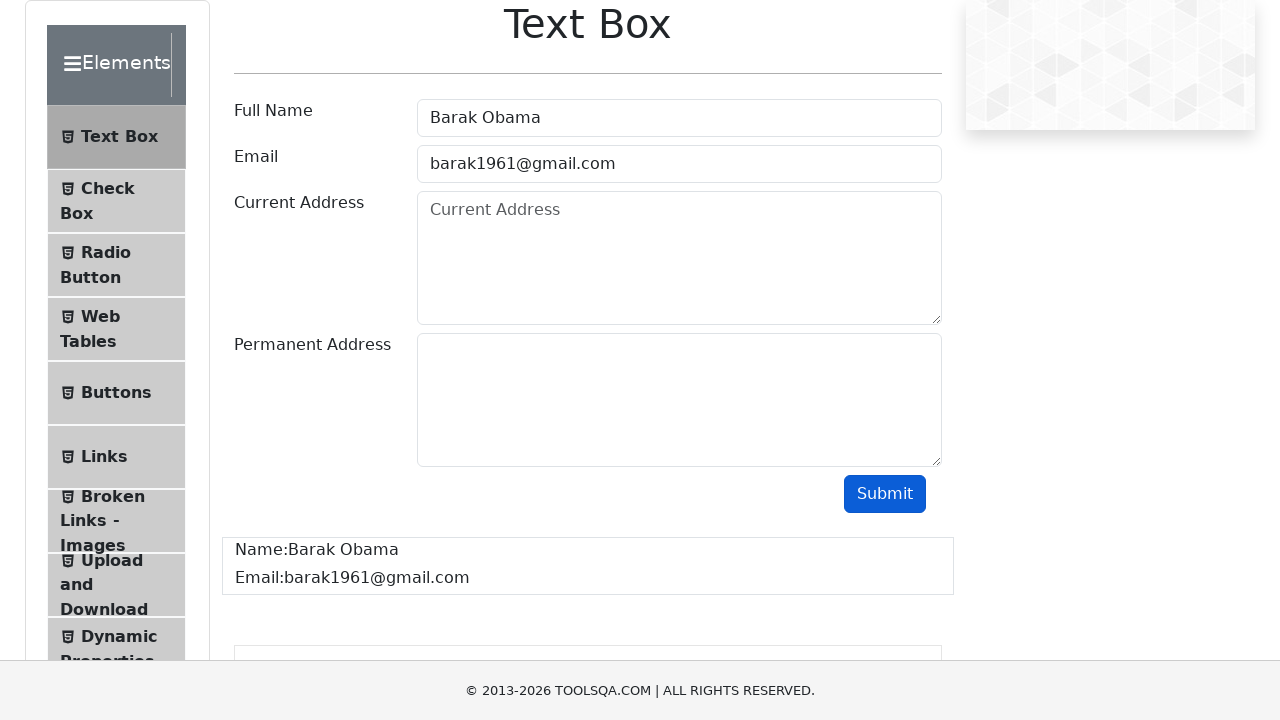